Solves a math captcha by calculating the sum of two numbers displayed on the page, selecting the result from a dropdown list, and submitting the form

Starting URL: http://suninjuly.github.io/selects1.html

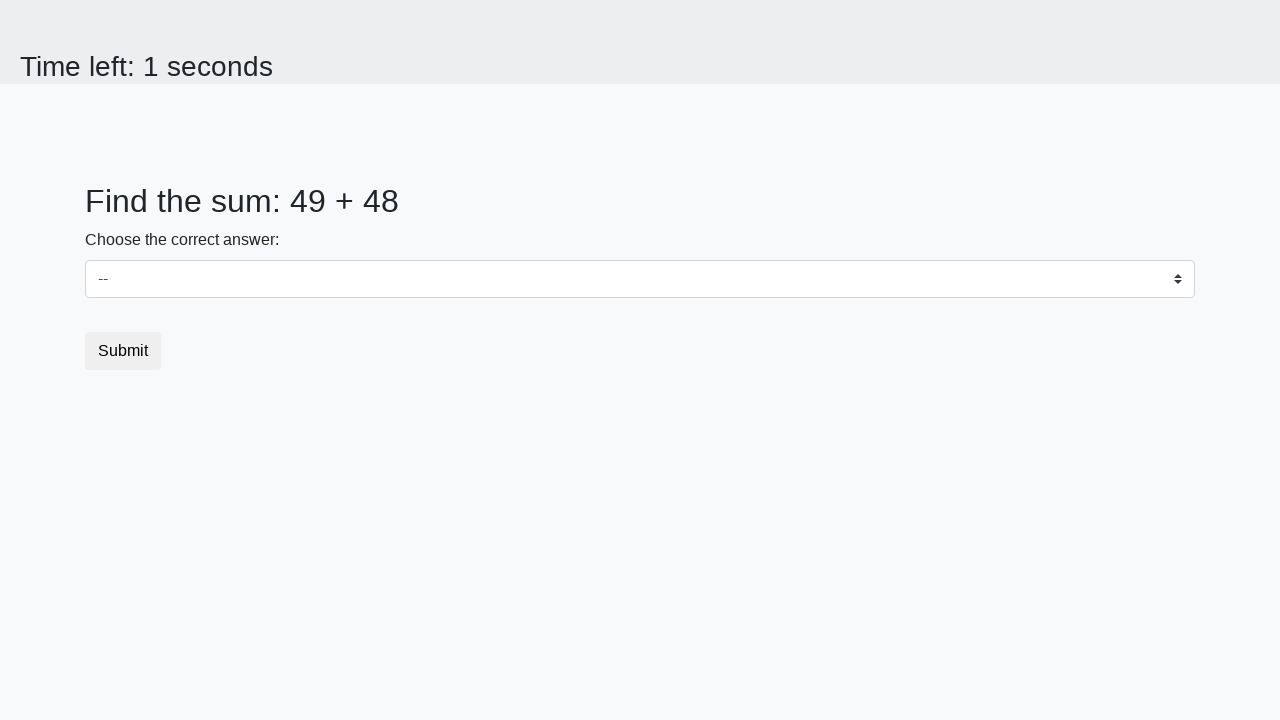

Located first number element (#num1)
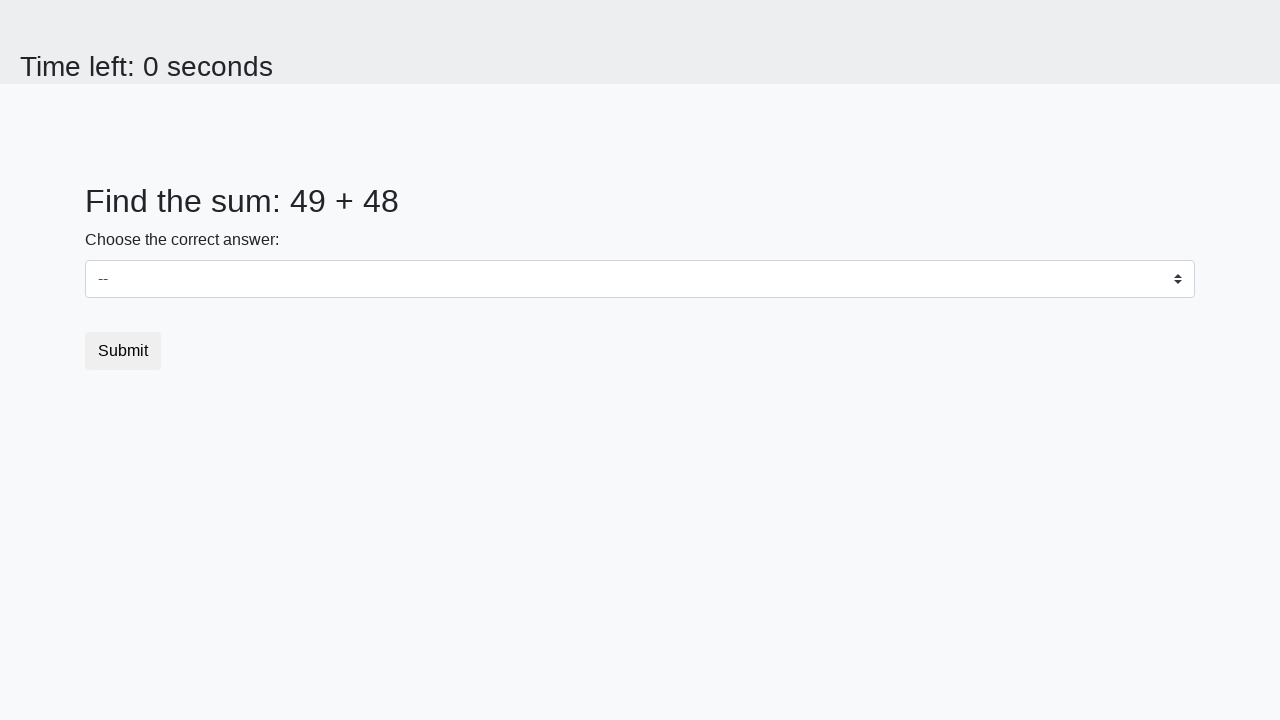

Located second number element (#num2)
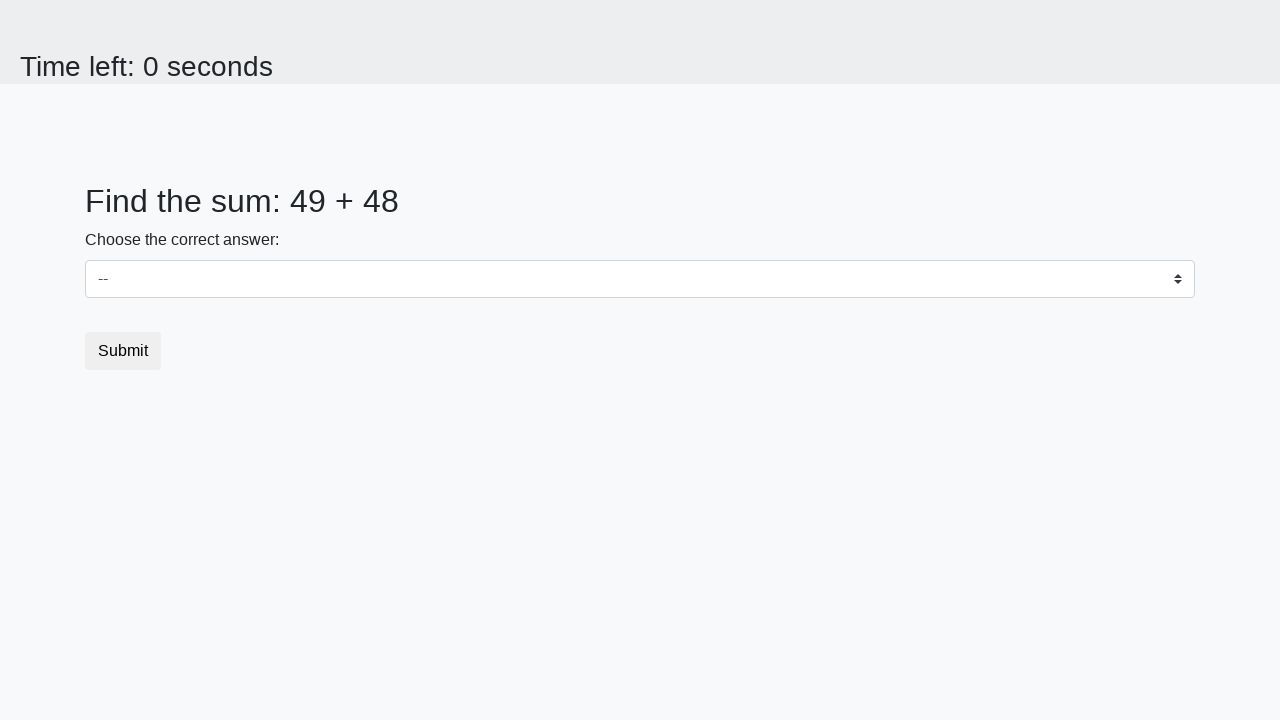

Extracted first number: 49
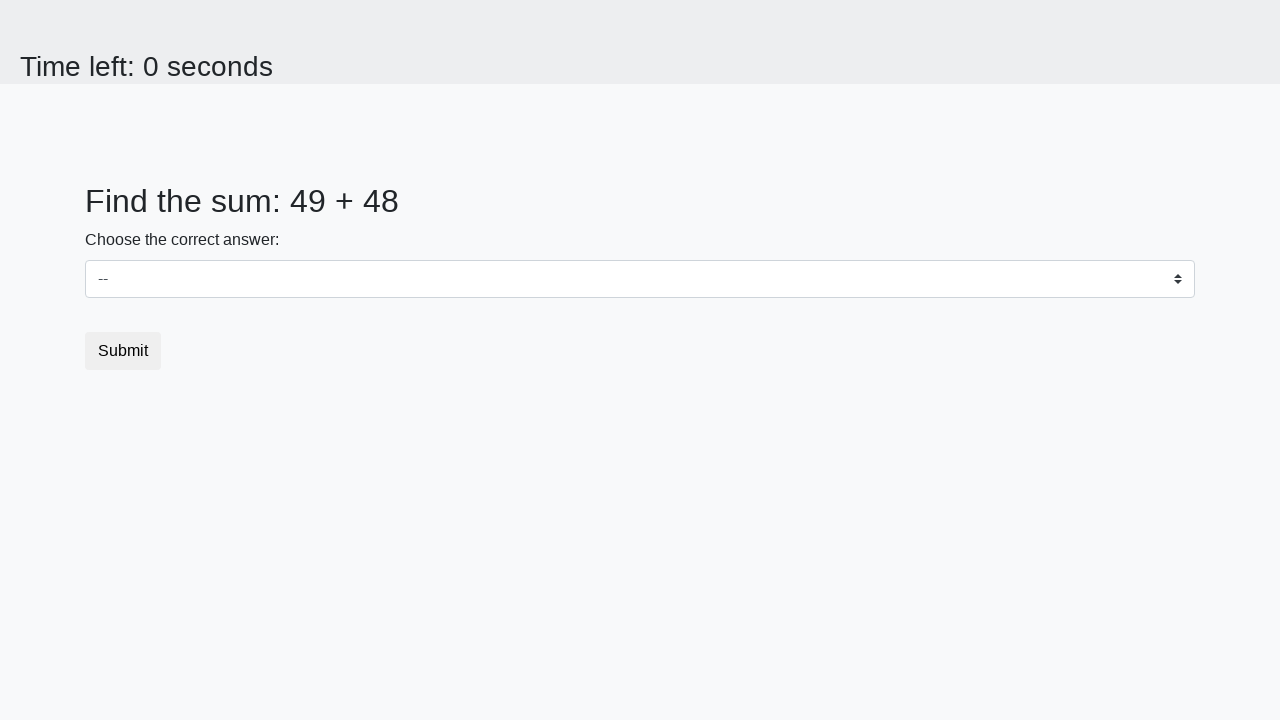

Extracted second number: 48
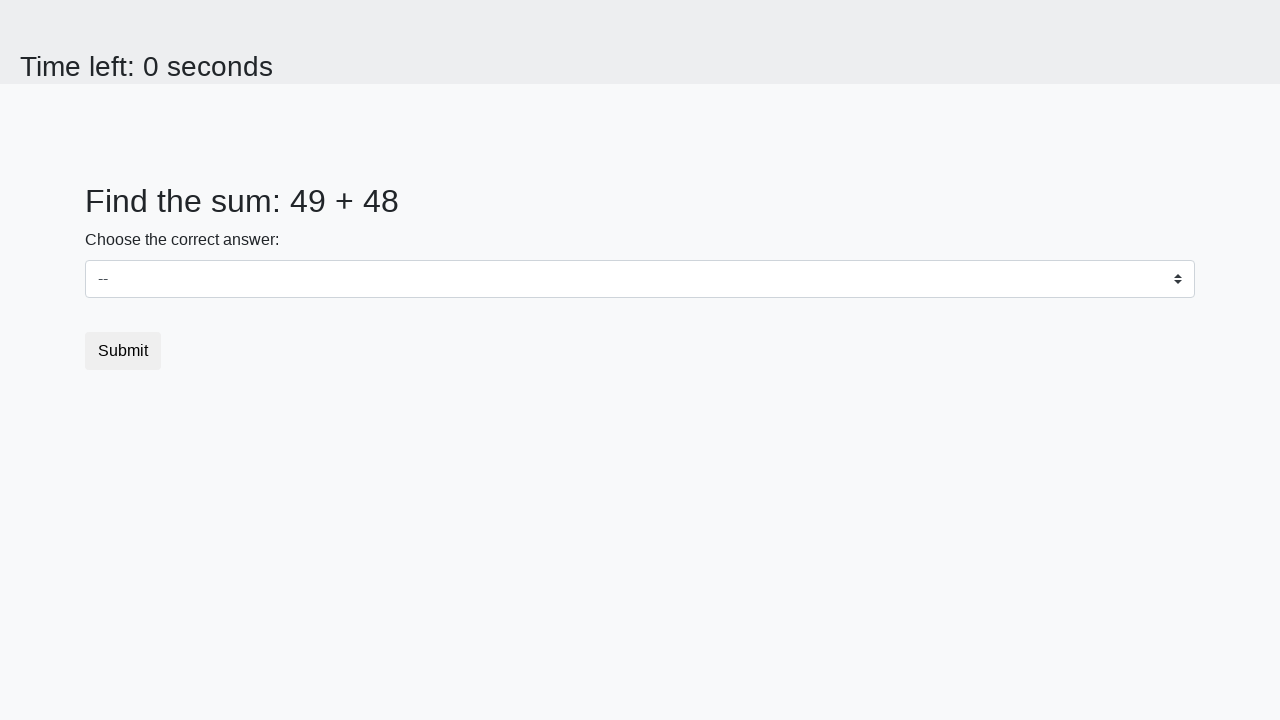

Calculated sum: 49 + 48 = 97
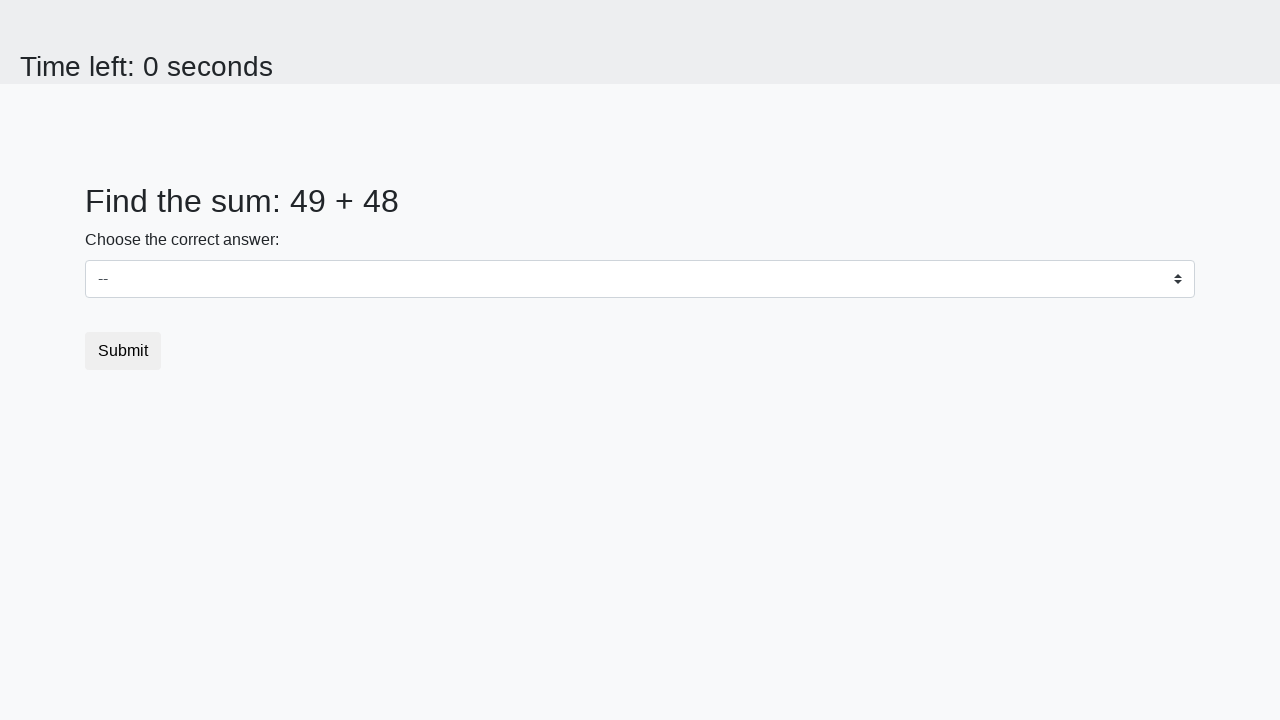

Selected '97' from dropdown menu on #dropdown
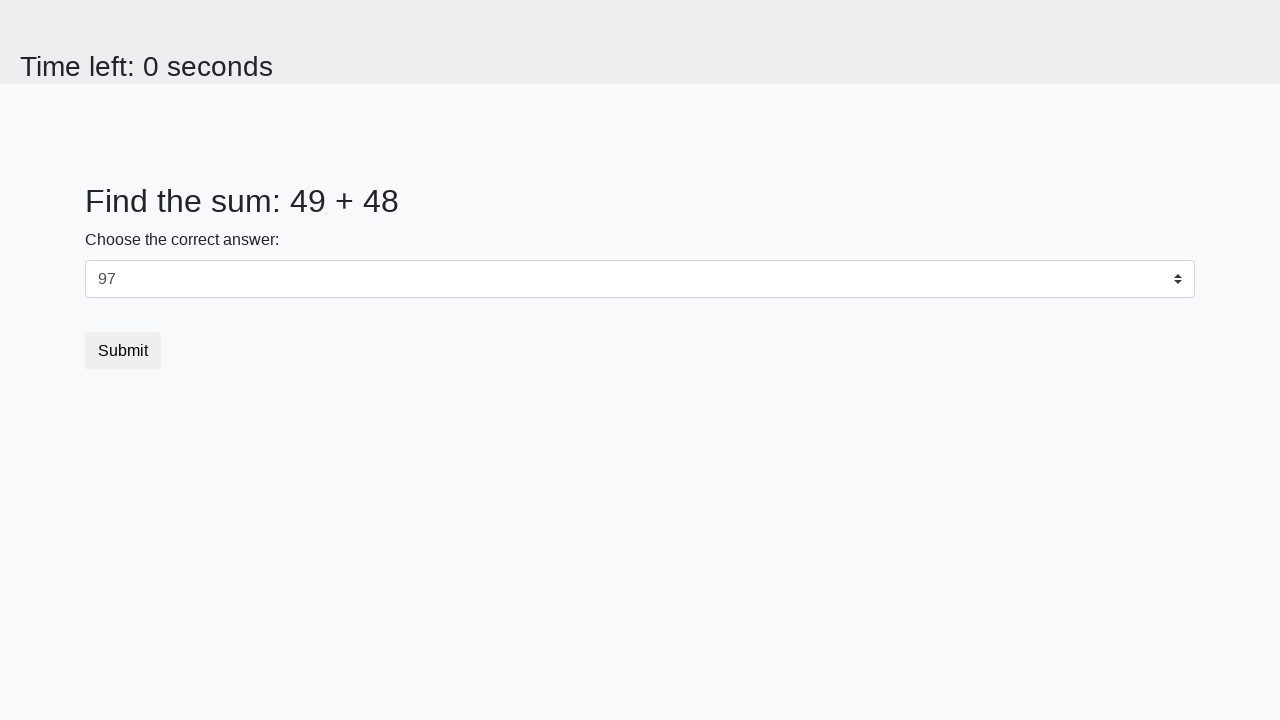

Clicked submit button to submit the form at (123, 351) on button.btn.btn-default
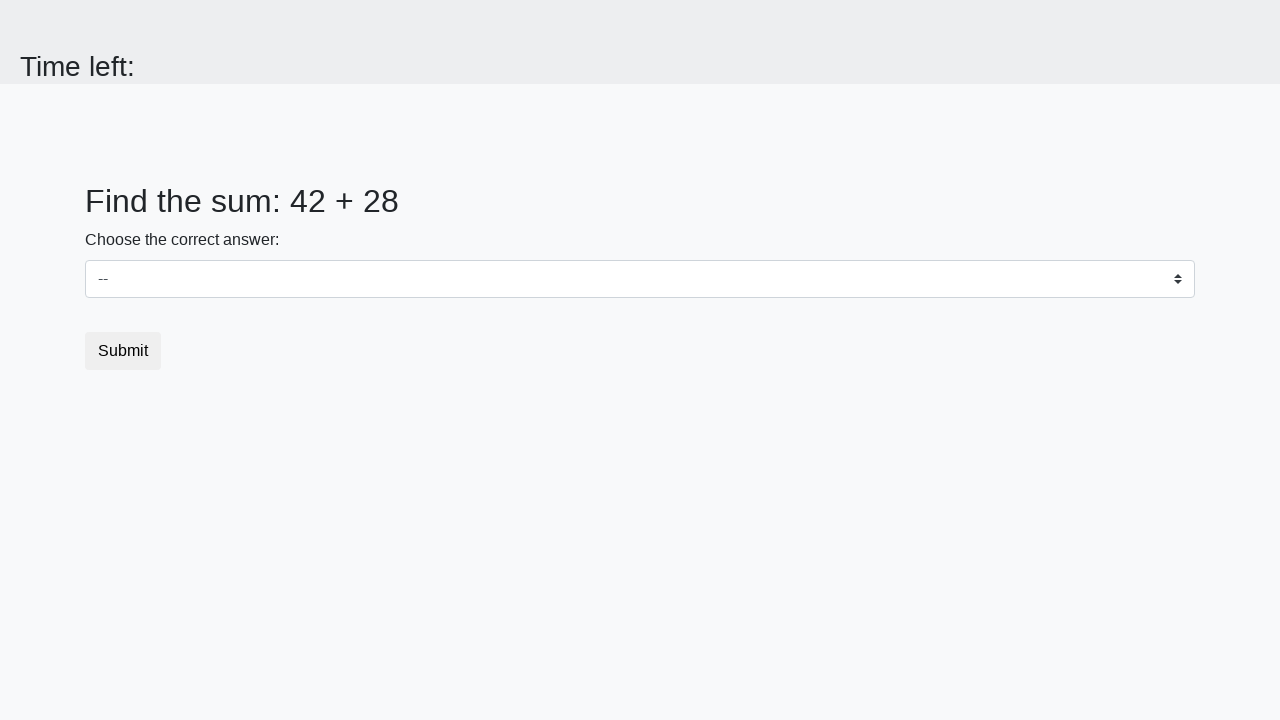

Waited 1 second for result modal to appear
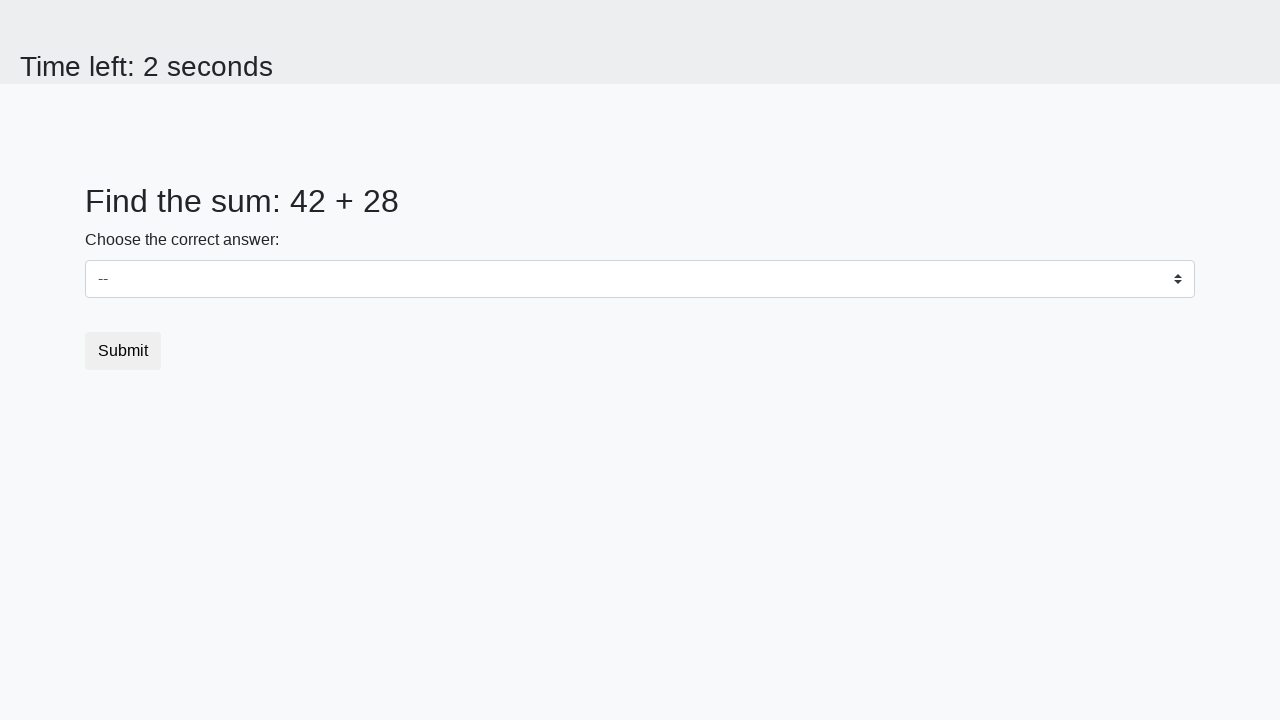

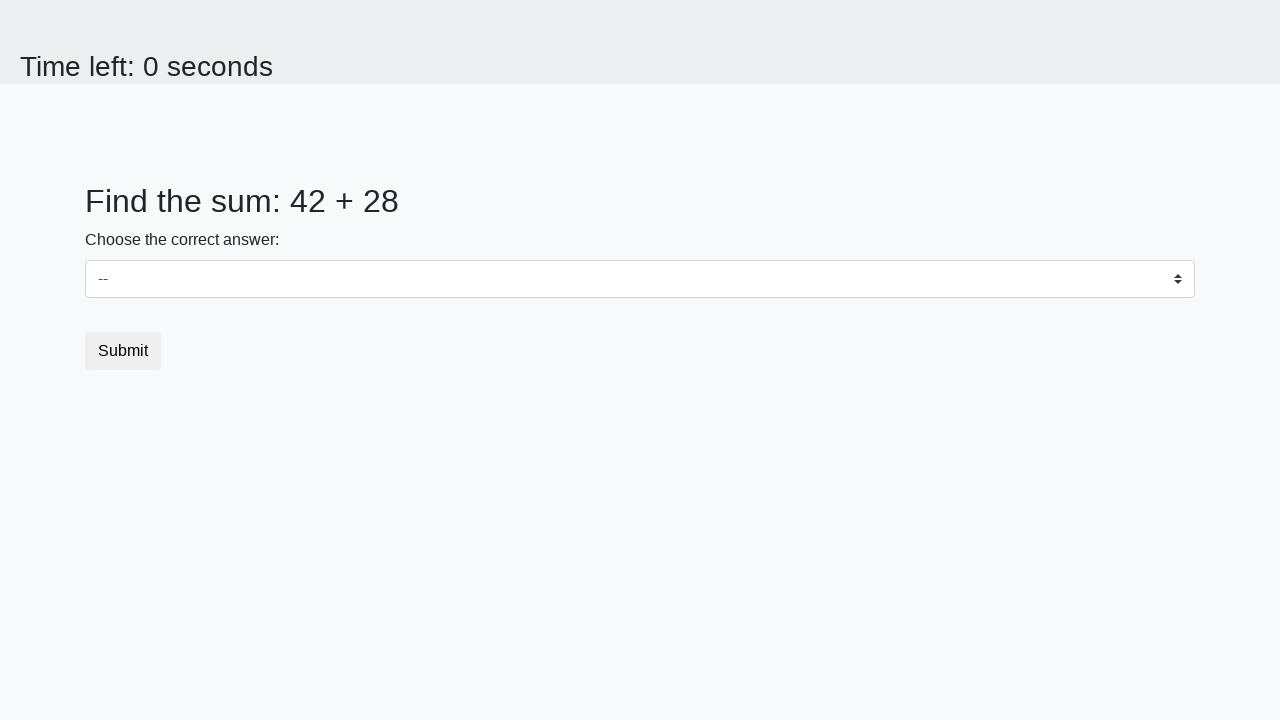